Navigates through a paginated table to find and select checkboxes for rows containing "India", continuing through all pages until found or pagination ends

Starting URL: https://selectorshub.com/xpath-practice-page/

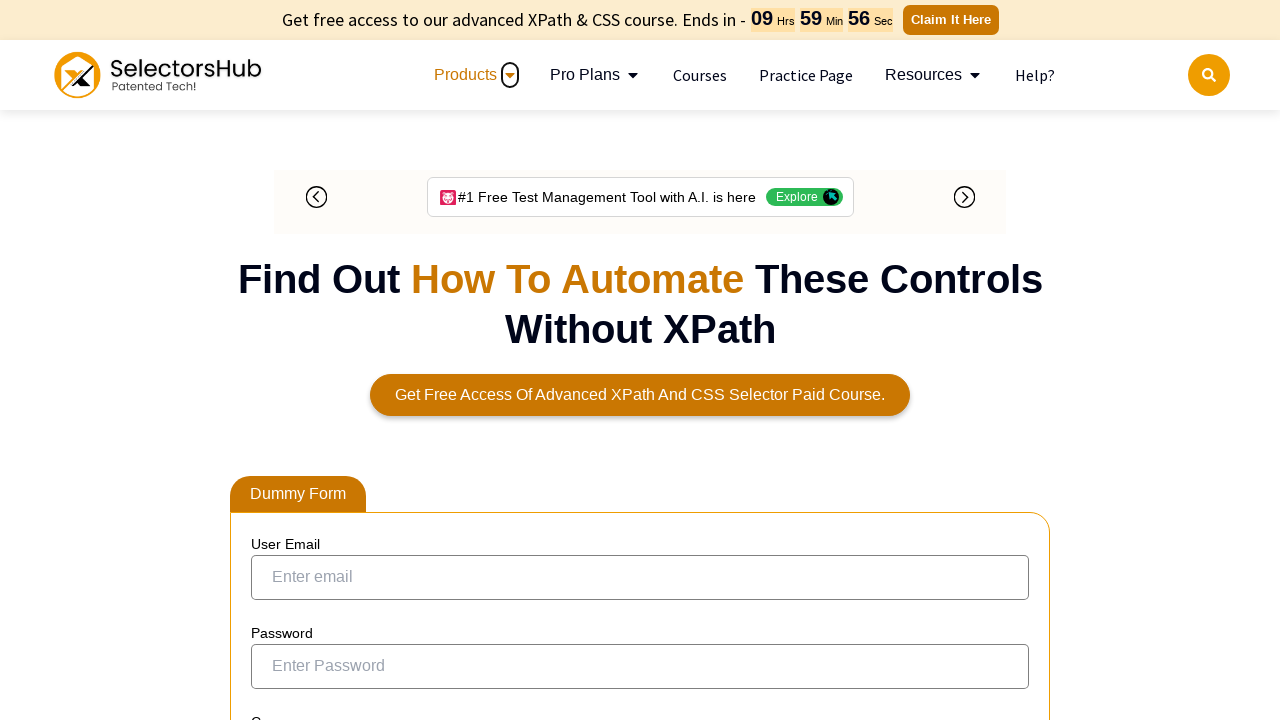

Located all 'India' text elements on current page
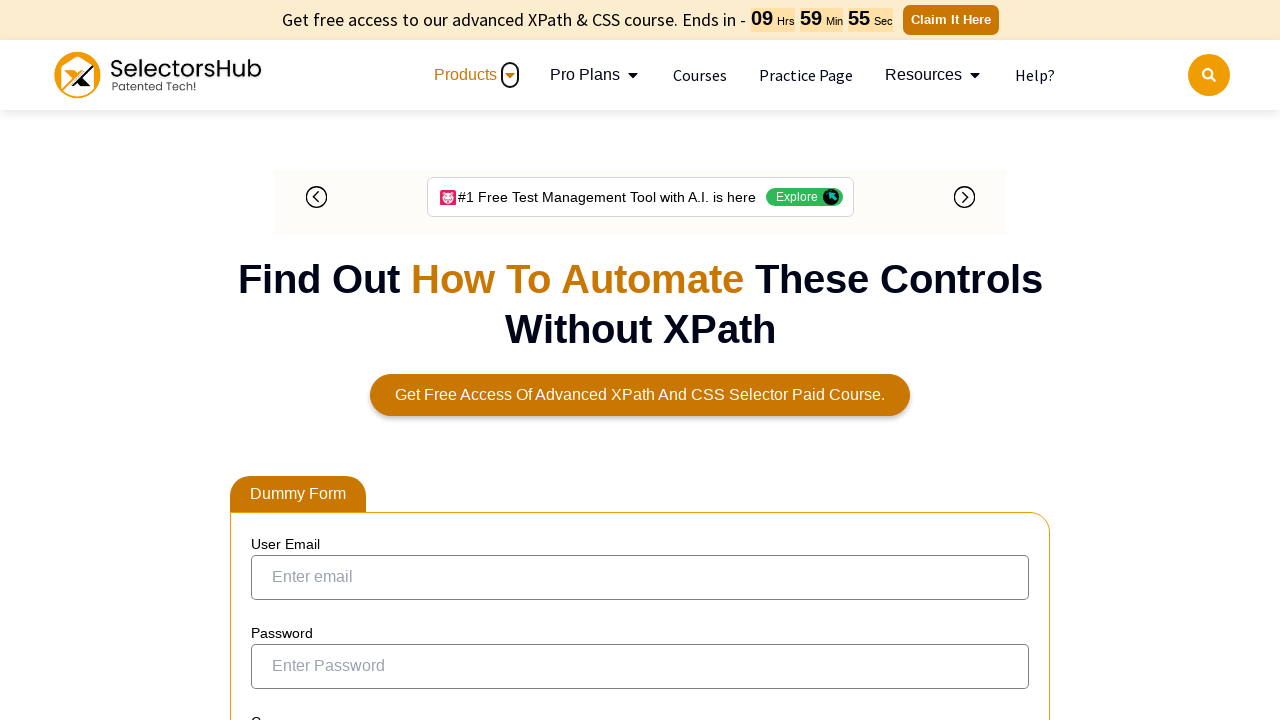

Found 8 checkbox(es) for India rows
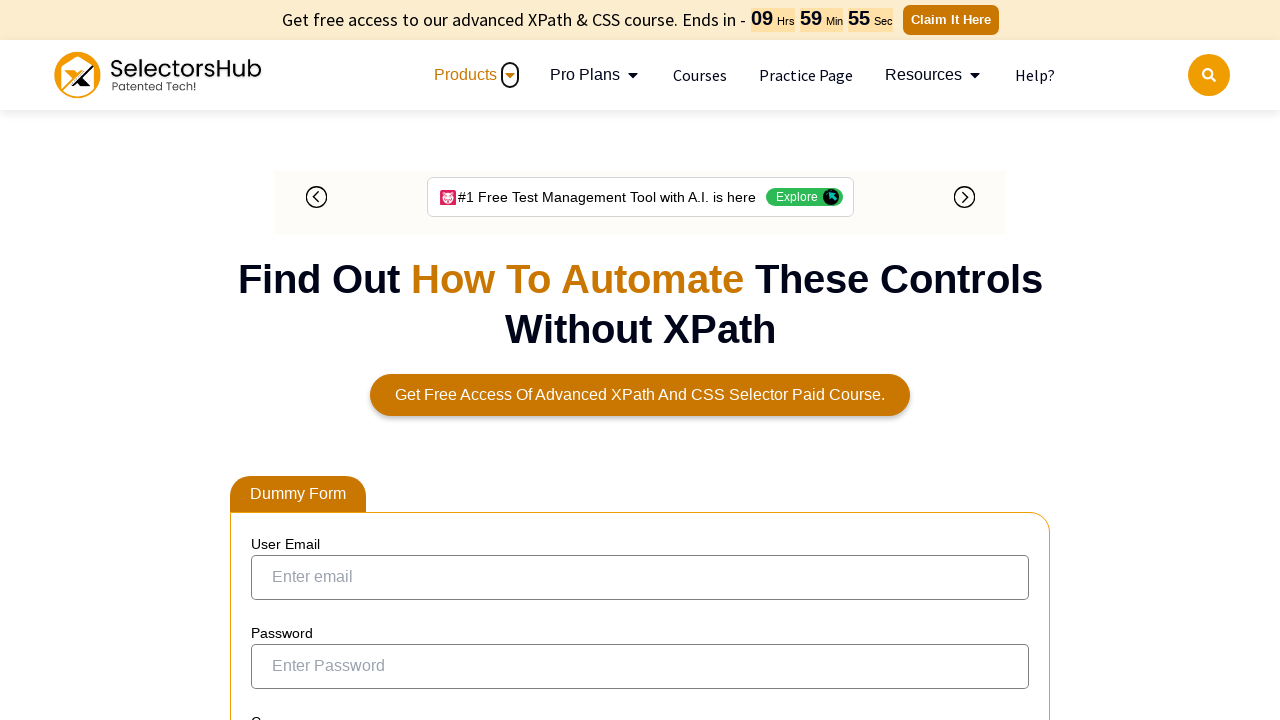

Clicked checkbox for India row at (266, 353) on xpath=(//td[text()='India'])/preceding-sibling::td/input[@type='checkbox'] >> nt
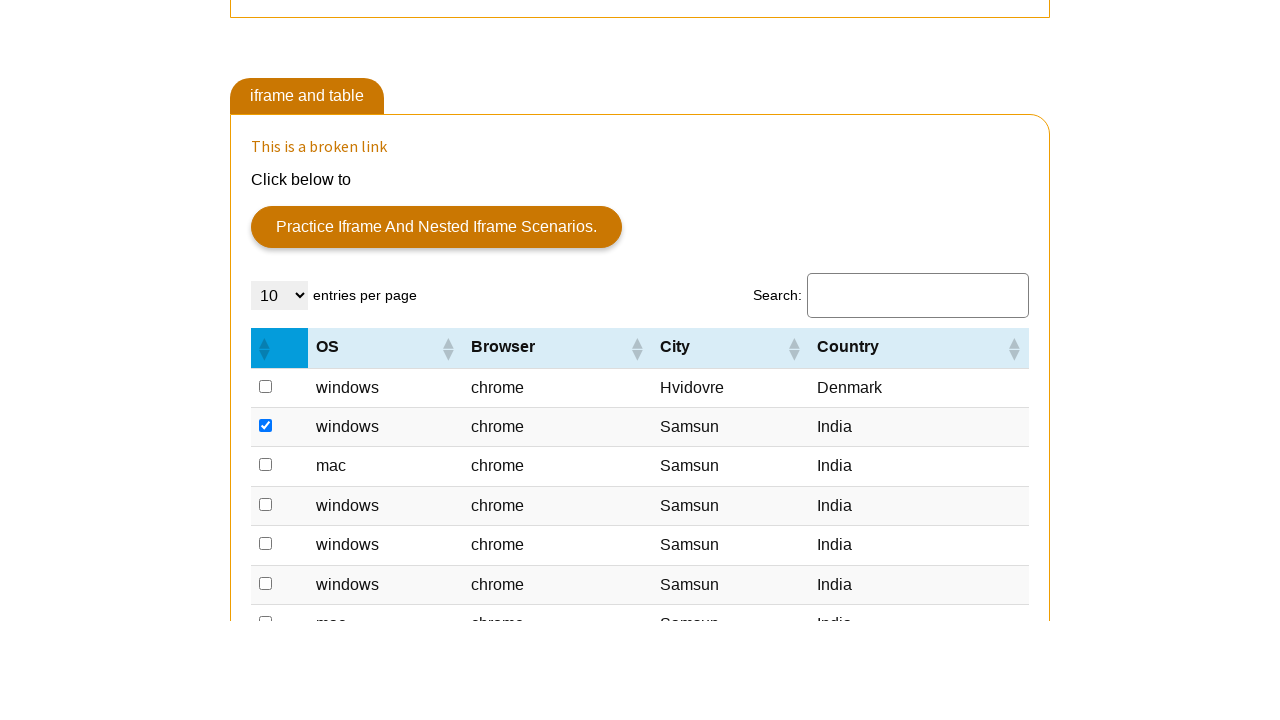

Clicked checkbox for India row at (266, 361) on xpath=(//td[text()='India'])/preceding-sibling::td/input[@type='checkbox'] >> nt
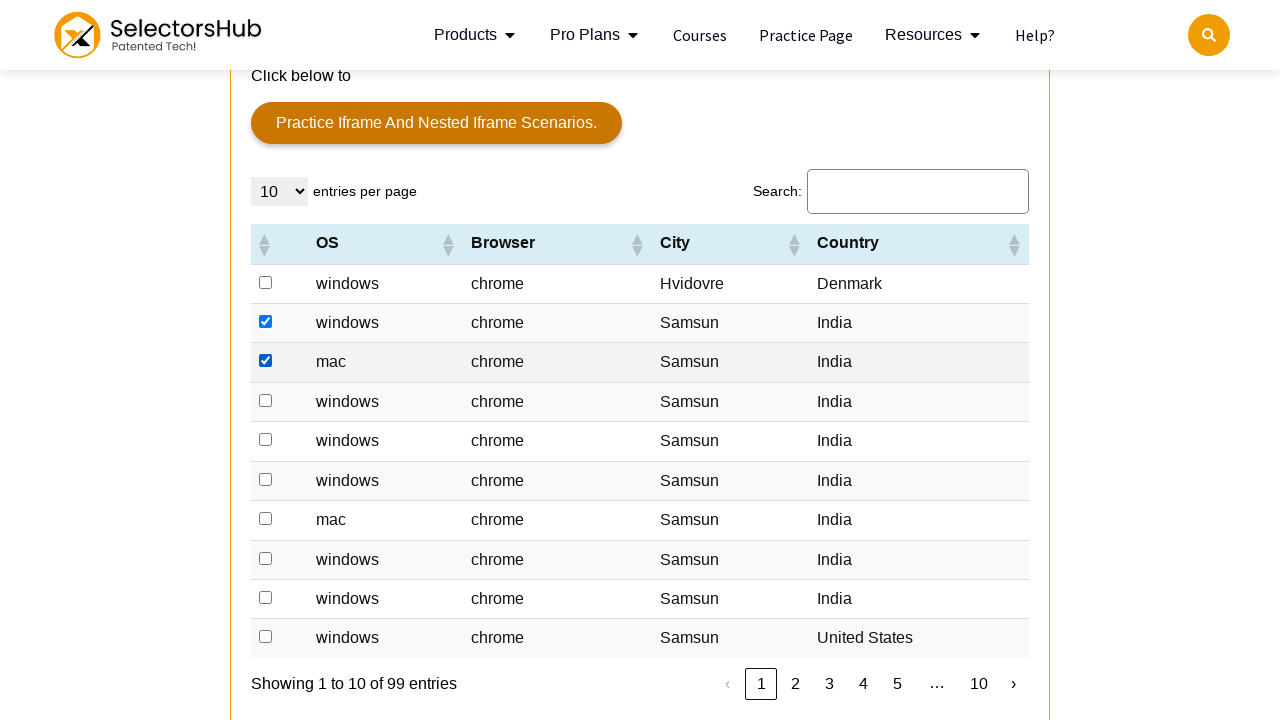

Clicked checkbox for India row at (266, 400) on xpath=(//td[text()='India'])/preceding-sibling::td/input[@type='checkbox'] >> nt
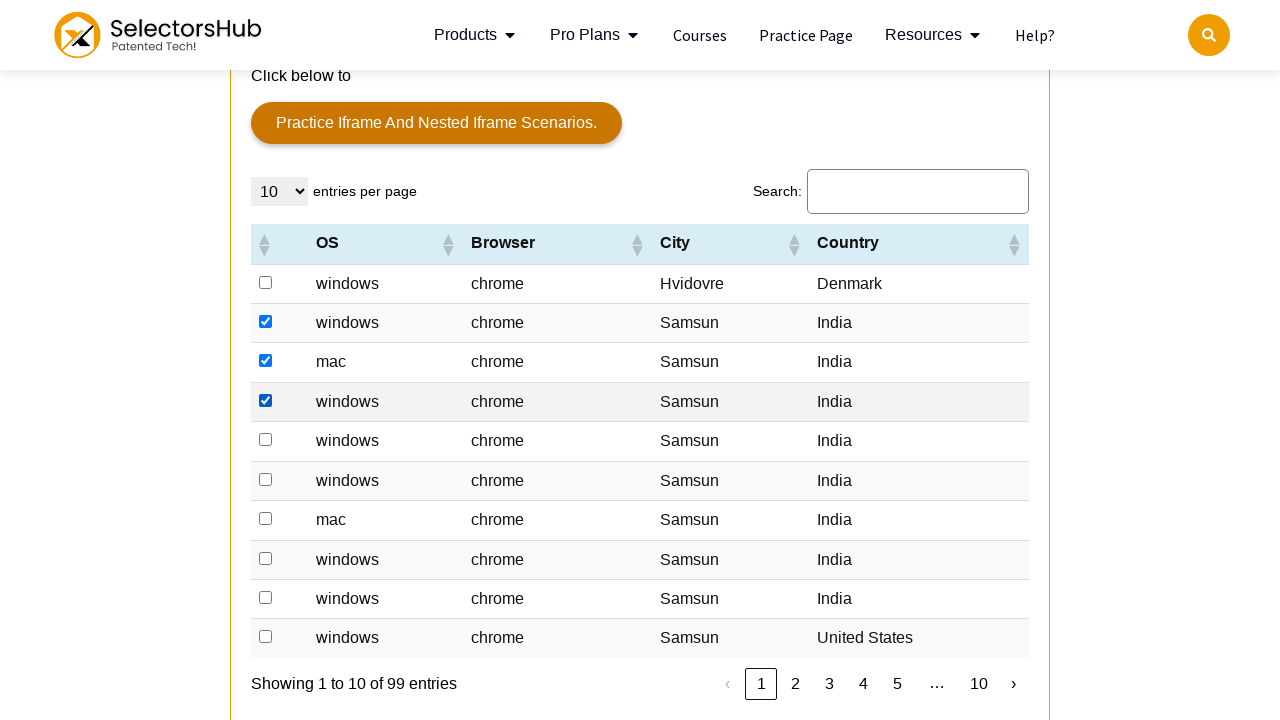

Clicked checkbox for India row at (266, 440) on xpath=(//td[text()='India'])/preceding-sibling::td/input[@type='checkbox'] >> nt
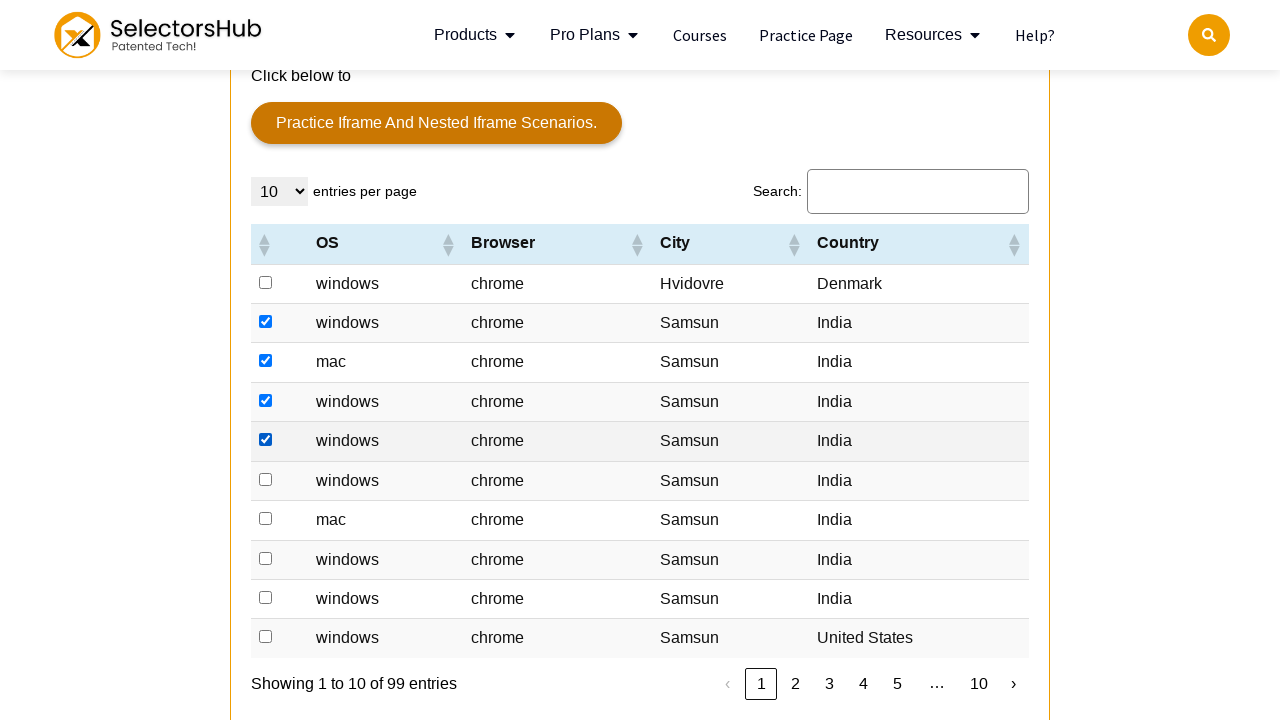

Clicked checkbox for India row at (266, 479) on xpath=(//td[text()='India'])/preceding-sibling::td/input[@type='checkbox'] >> nt
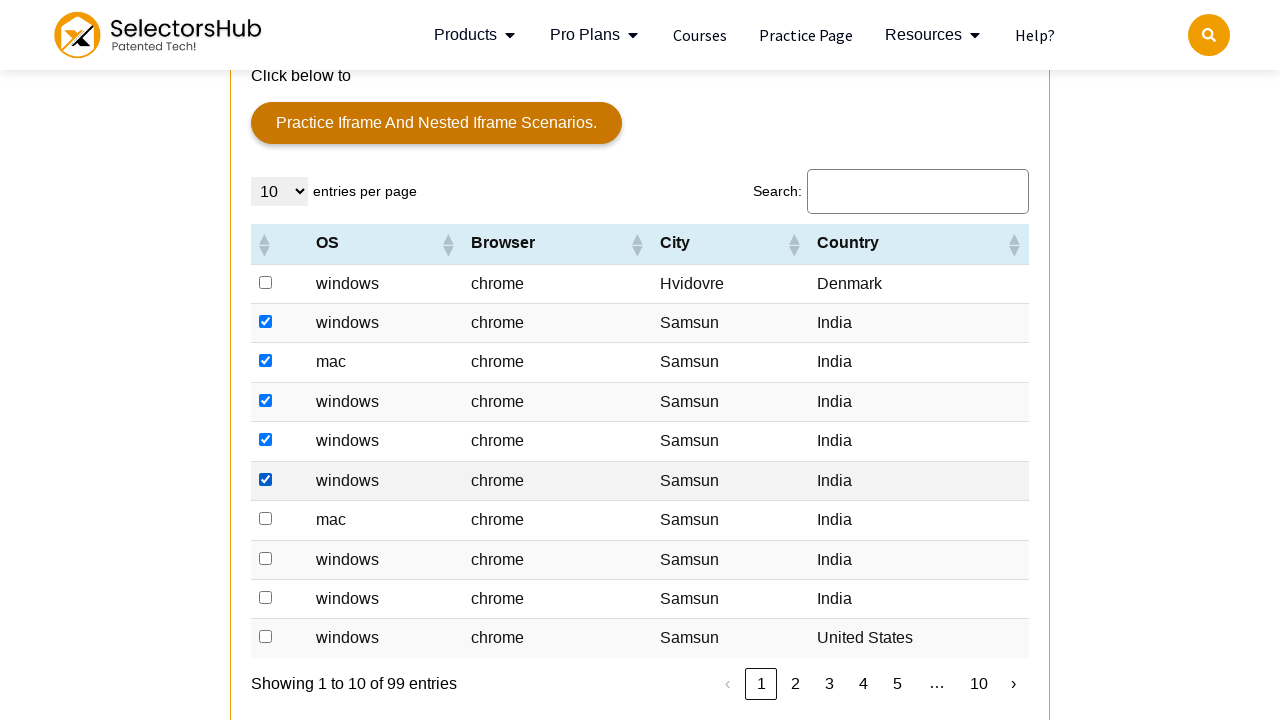

Clicked checkbox for India row at (266, 519) on xpath=(//td[text()='India'])/preceding-sibling::td/input[@type='checkbox'] >> nt
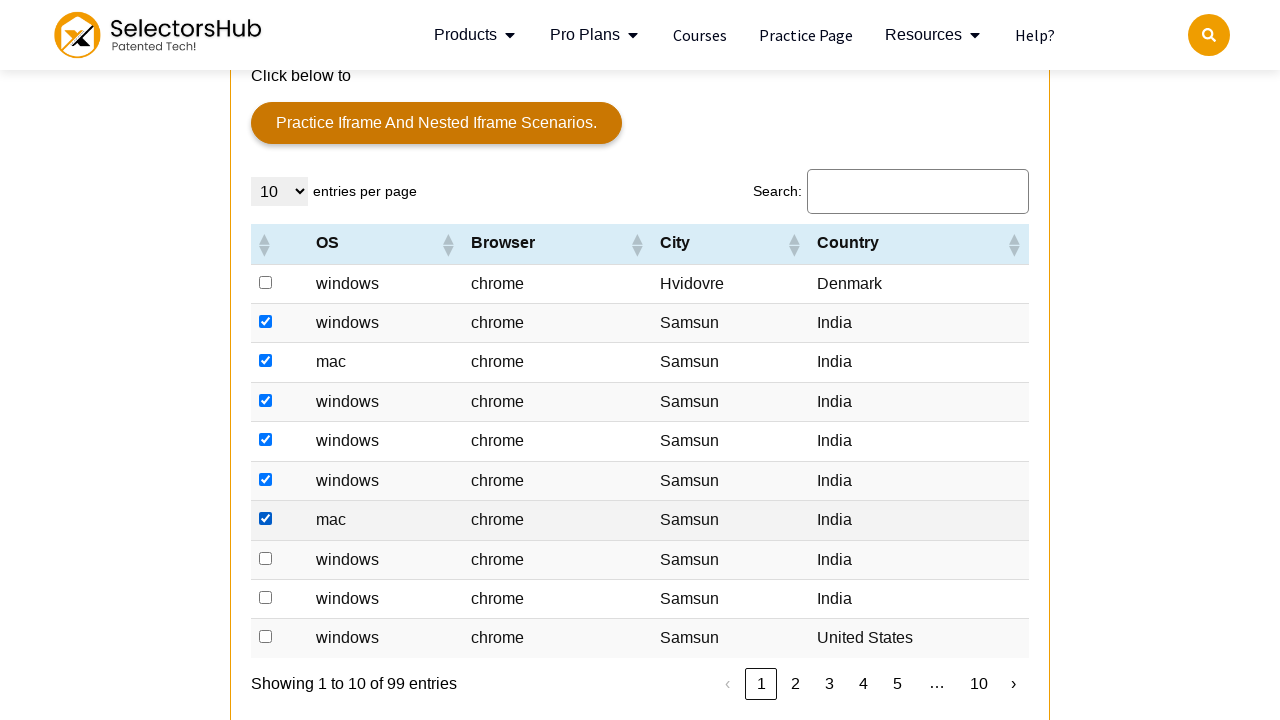

Clicked checkbox for India row at (266, 558) on xpath=(//td[text()='India'])/preceding-sibling::td/input[@type='checkbox'] >> nt
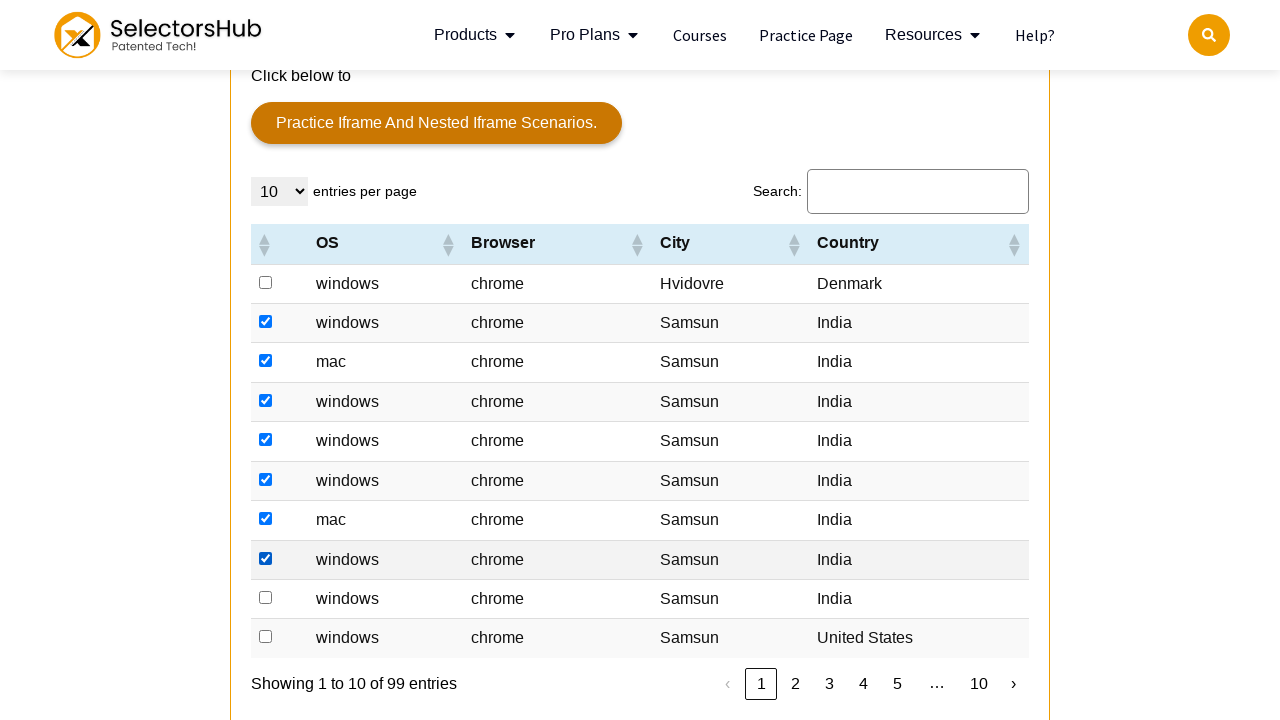

Clicked checkbox for India row at (266, 597) on xpath=(//td[text()='India'])/preceding-sibling::td/input[@type='checkbox'] >> nt
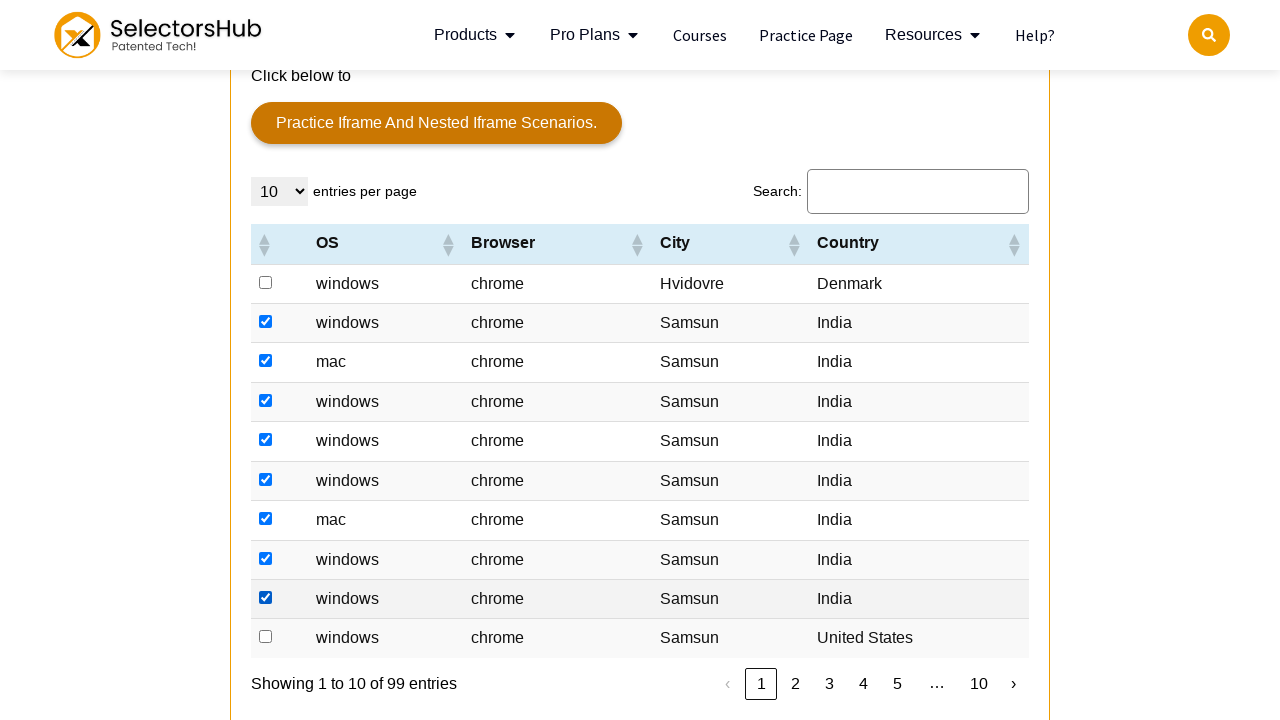

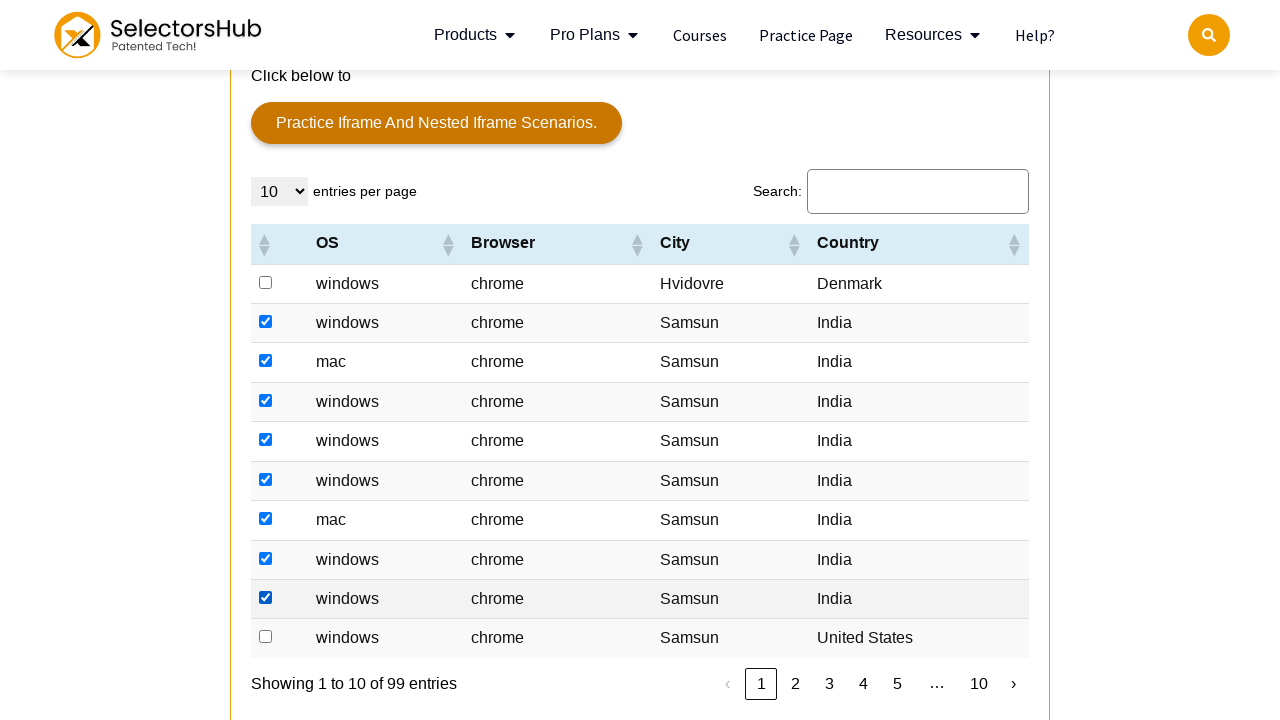